Tests handling of a JavaScript prompt dialog by entering text and accepting it, then verifying the result

Starting URL: https://the-internet.herokuapp.com/javascript_alerts

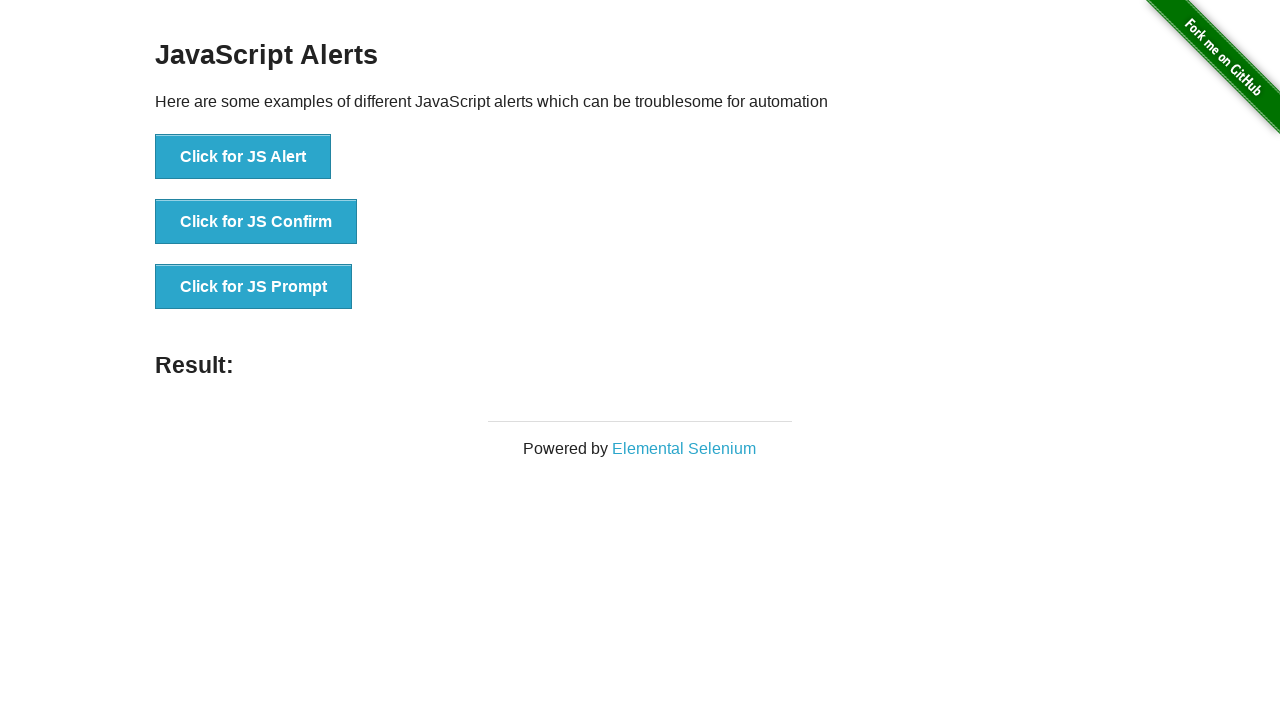

Set up dialog handler to accept prompt with 'TestAutomation'
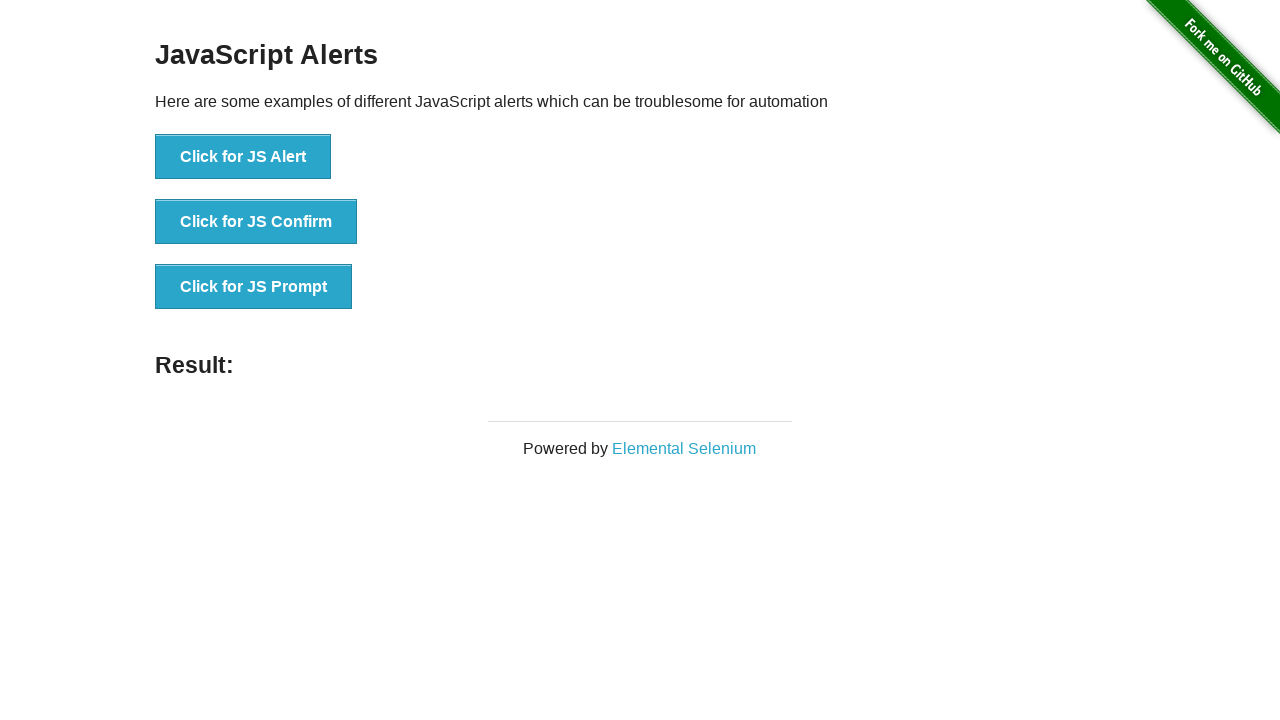

Clicked button to trigger JavaScript prompt dialog at (254, 287) on xpath=//button[text()='Click for JS Prompt']
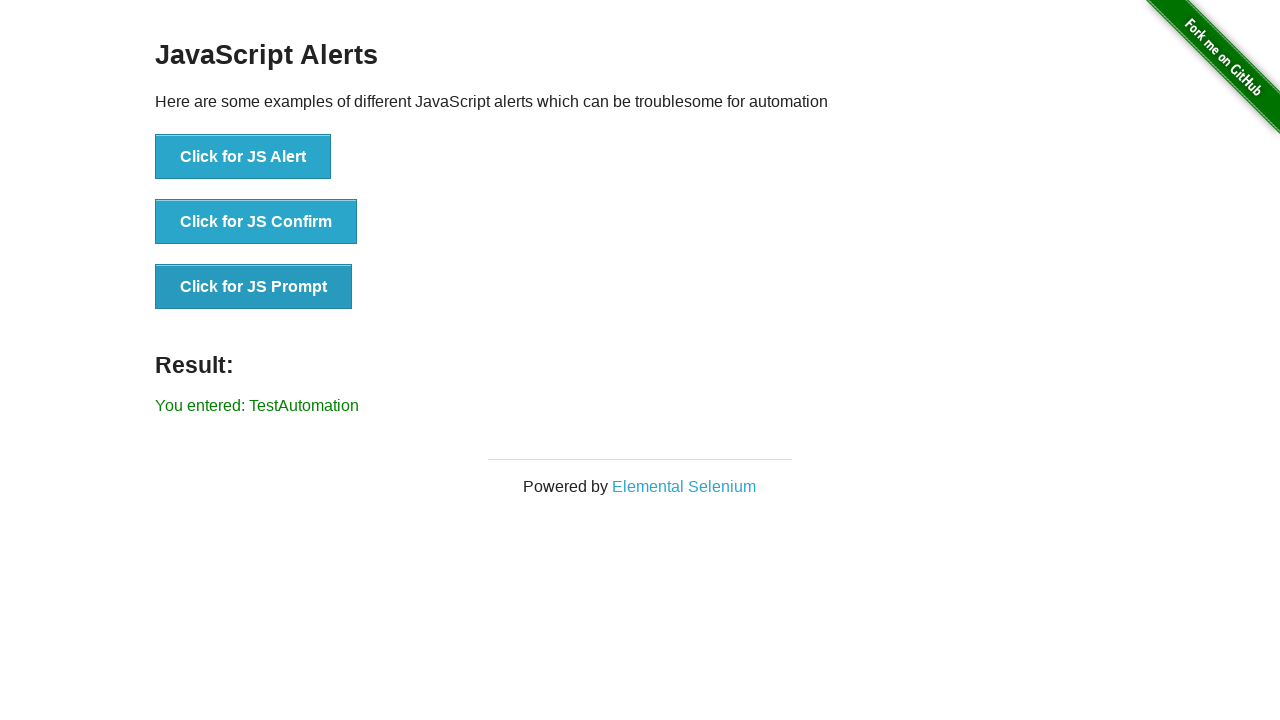

Retrieved result text from page
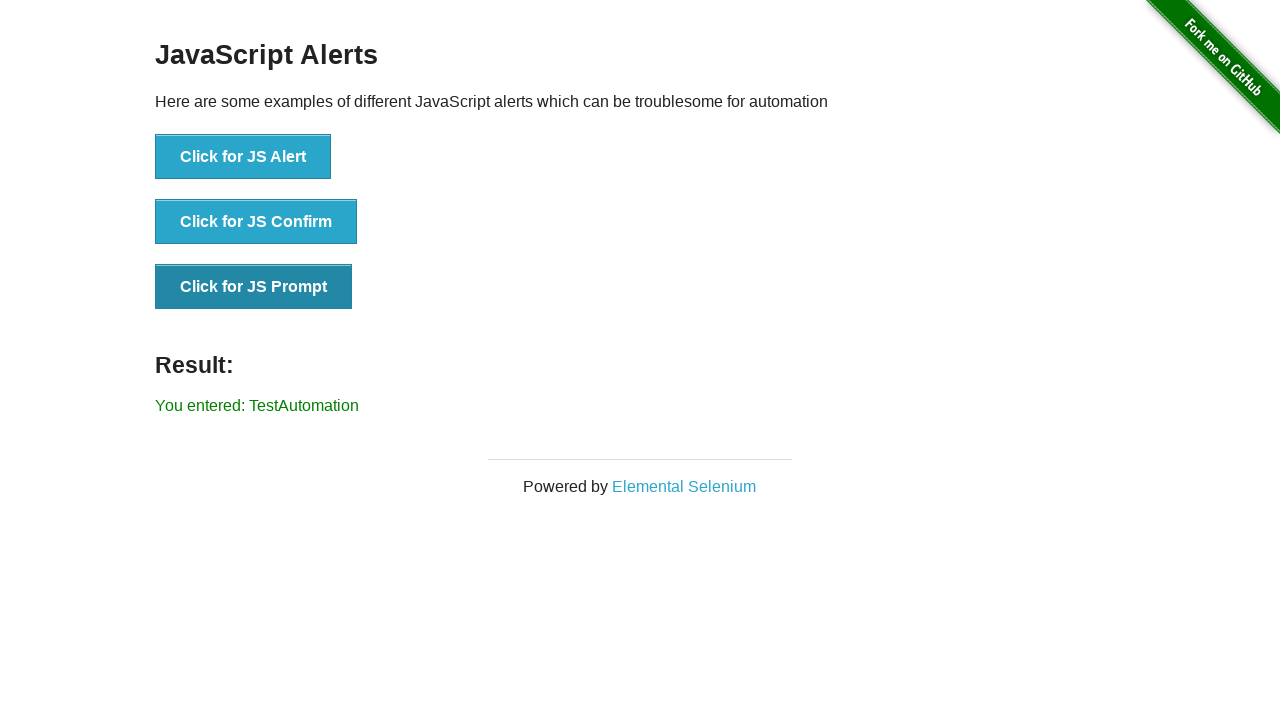

Verified 'TestAutomation' is present in result text
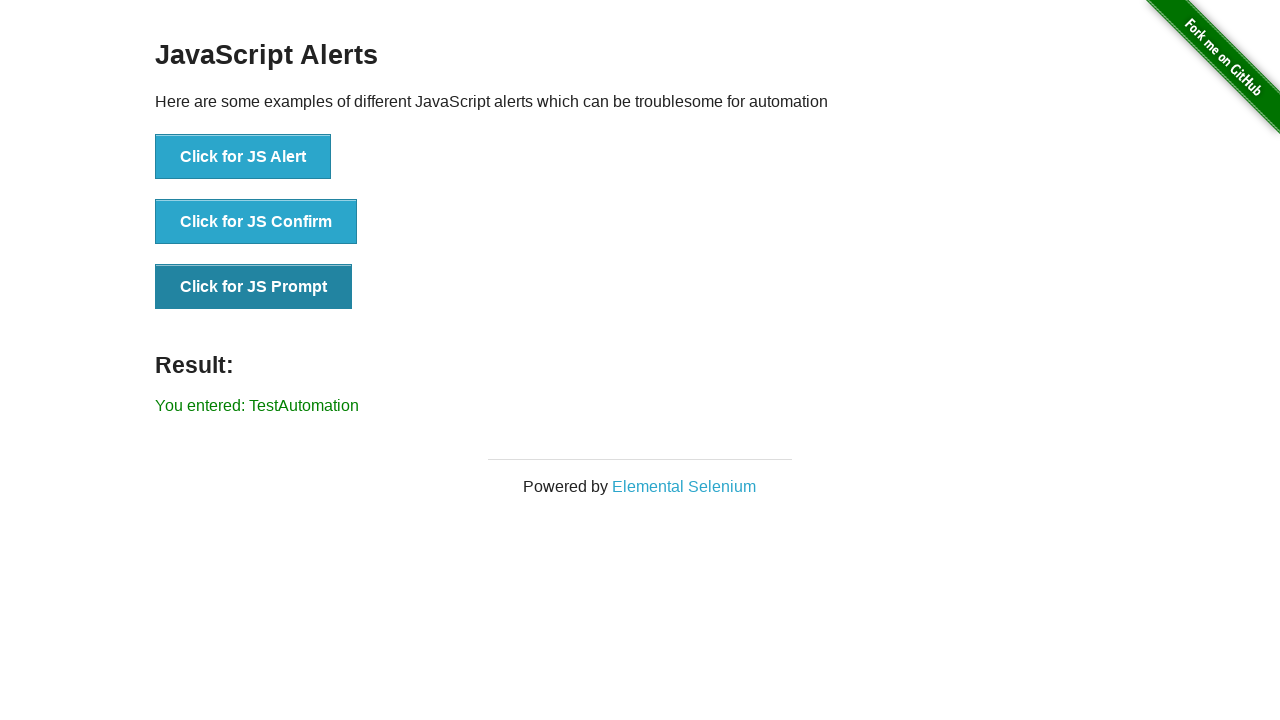

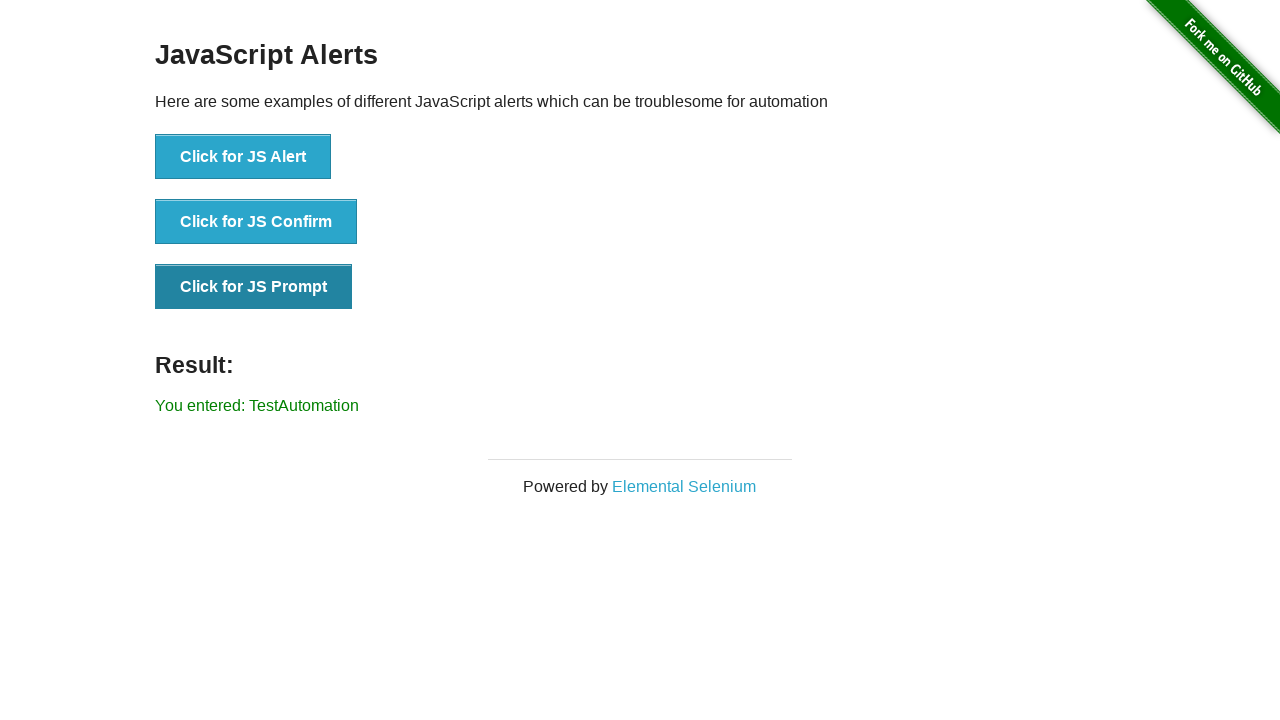